Tests explicit wait by waiting for the WYSIWYG Editor link to be visible before clicking

Starting URL: http://the-internet.herokuapp.com/

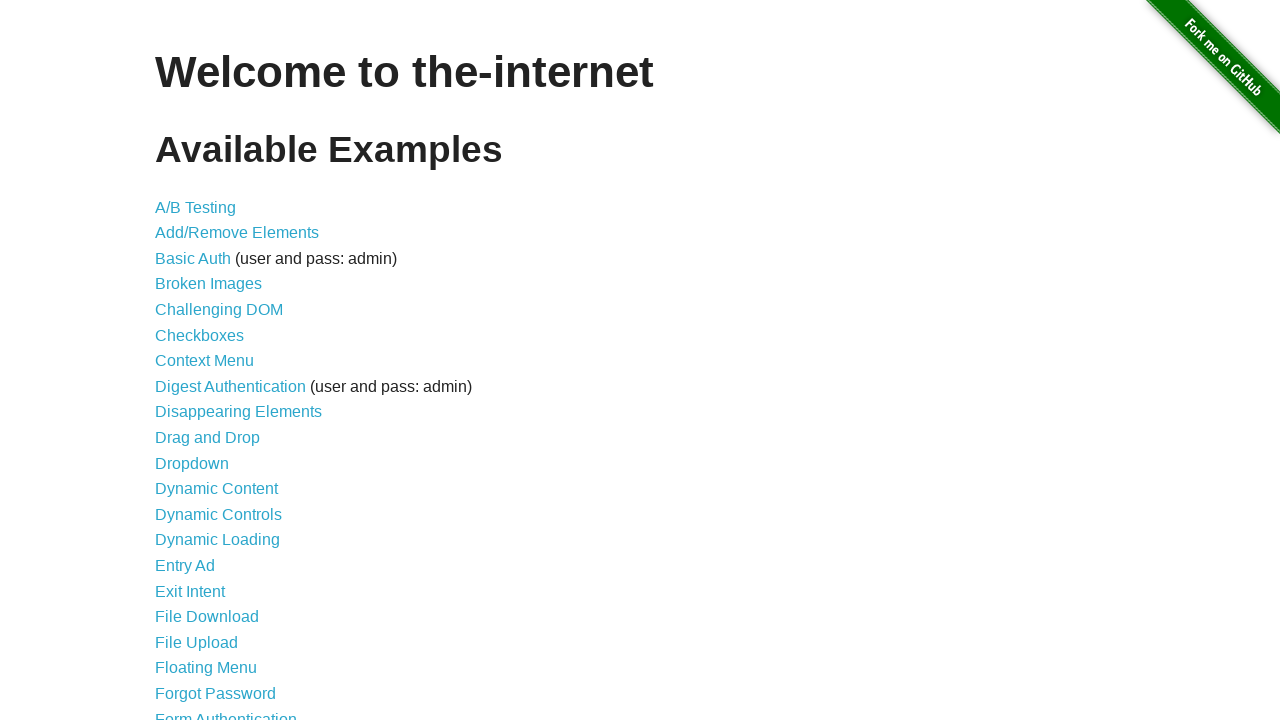

Waited for WYSIWYG Editor link to become visible
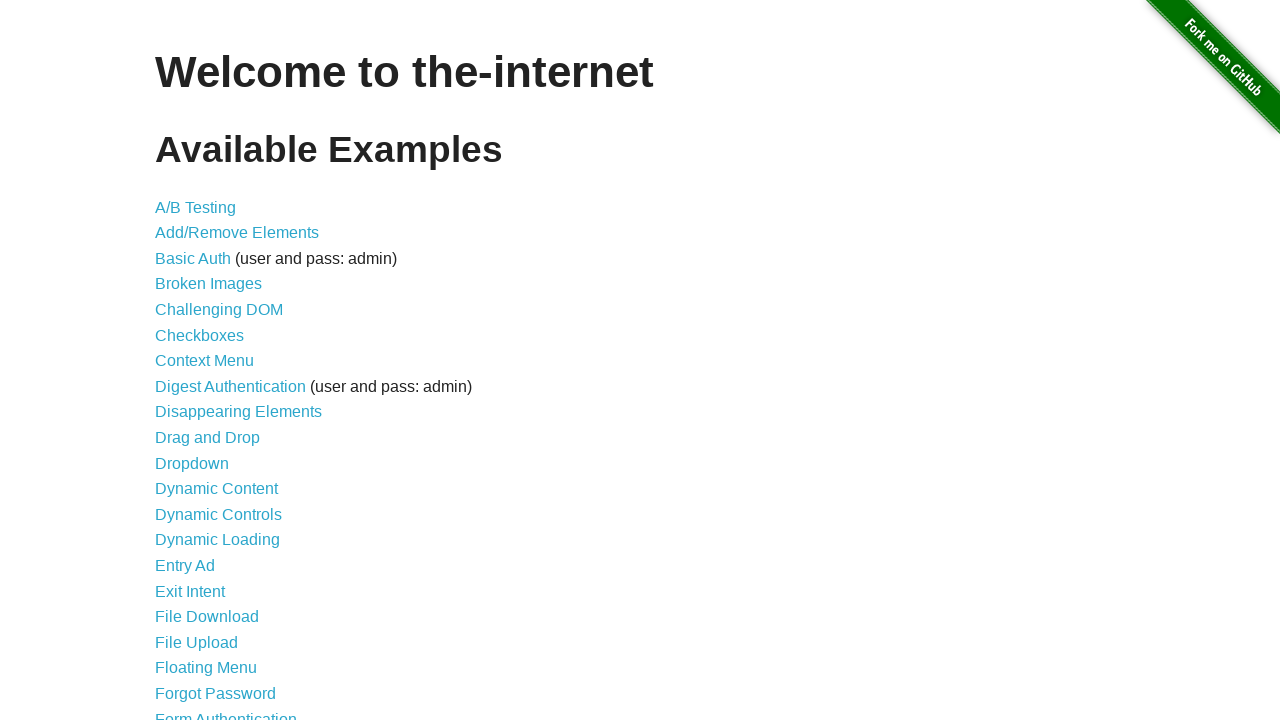

Clicked on WYSIWYG Editor link at (218, 651) on text=WYSIWYG Editor
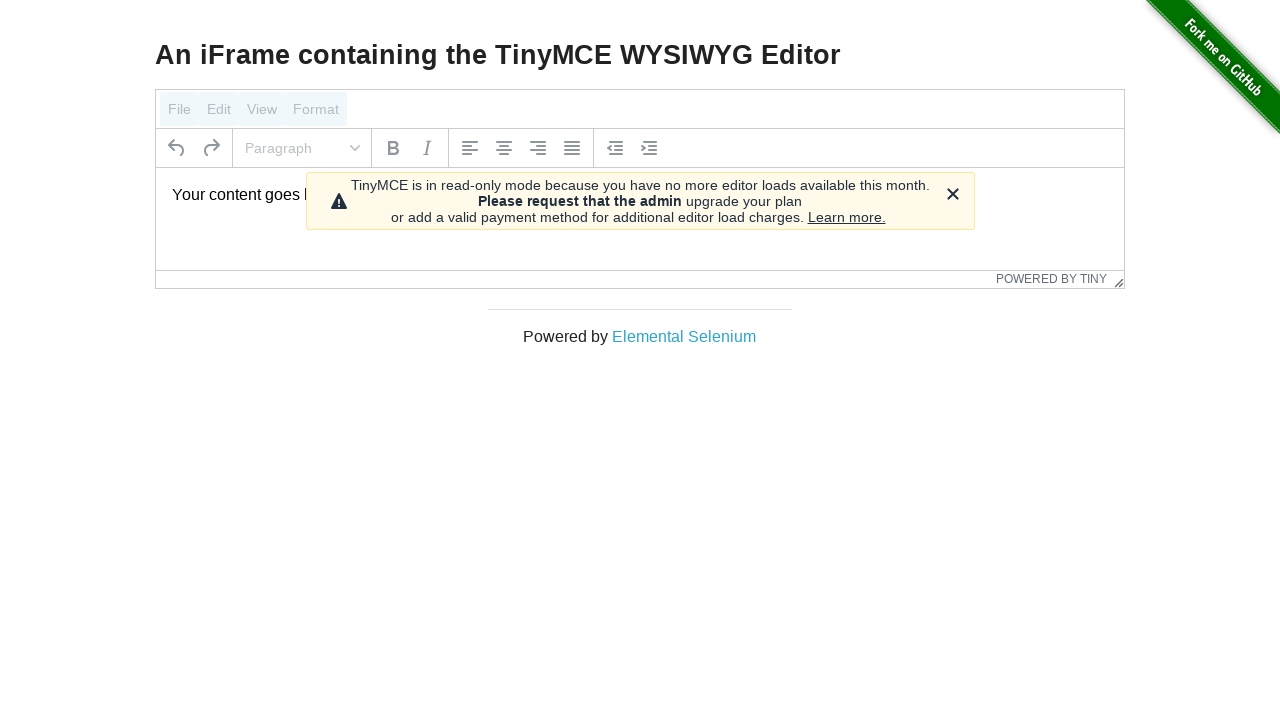

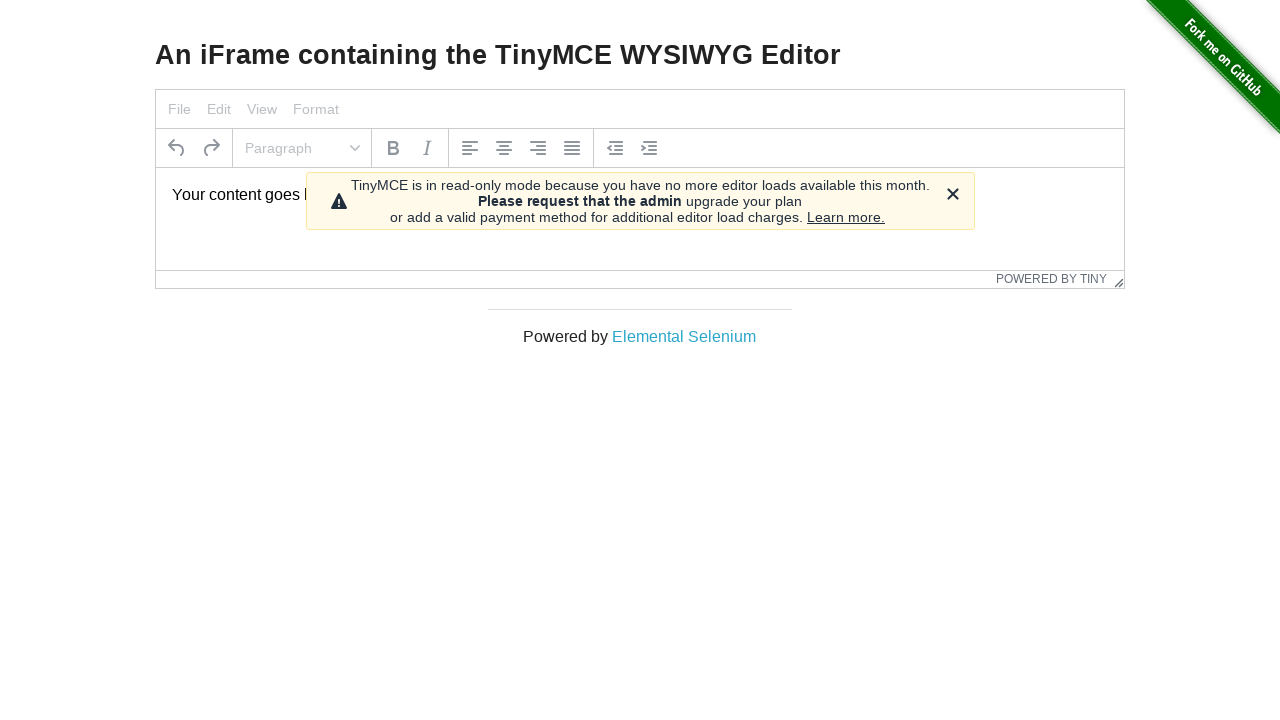